Tests browser navigation by visiting two pages and using back/forward browser history navigation

Starting URL: https://rahulshettyacademy.com/AutomationPractice/

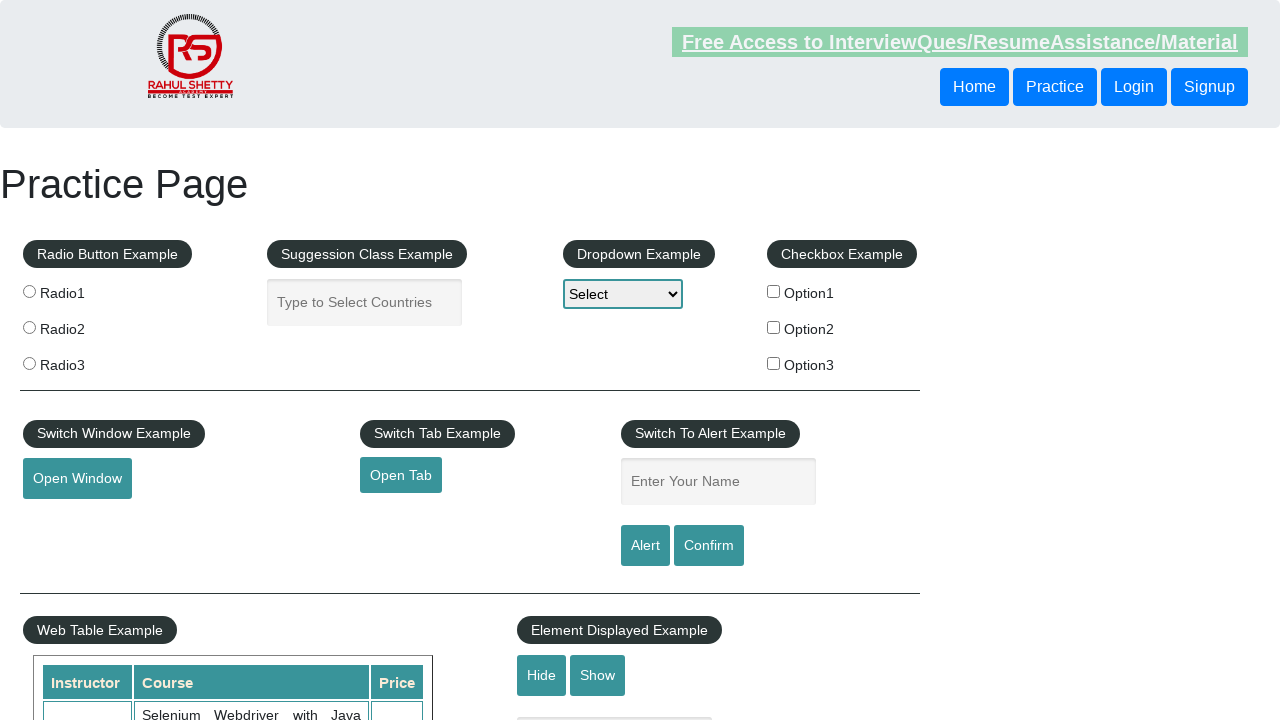

Navigated to starting URL https://rahulshettyacademy.com/AutomationPractice/
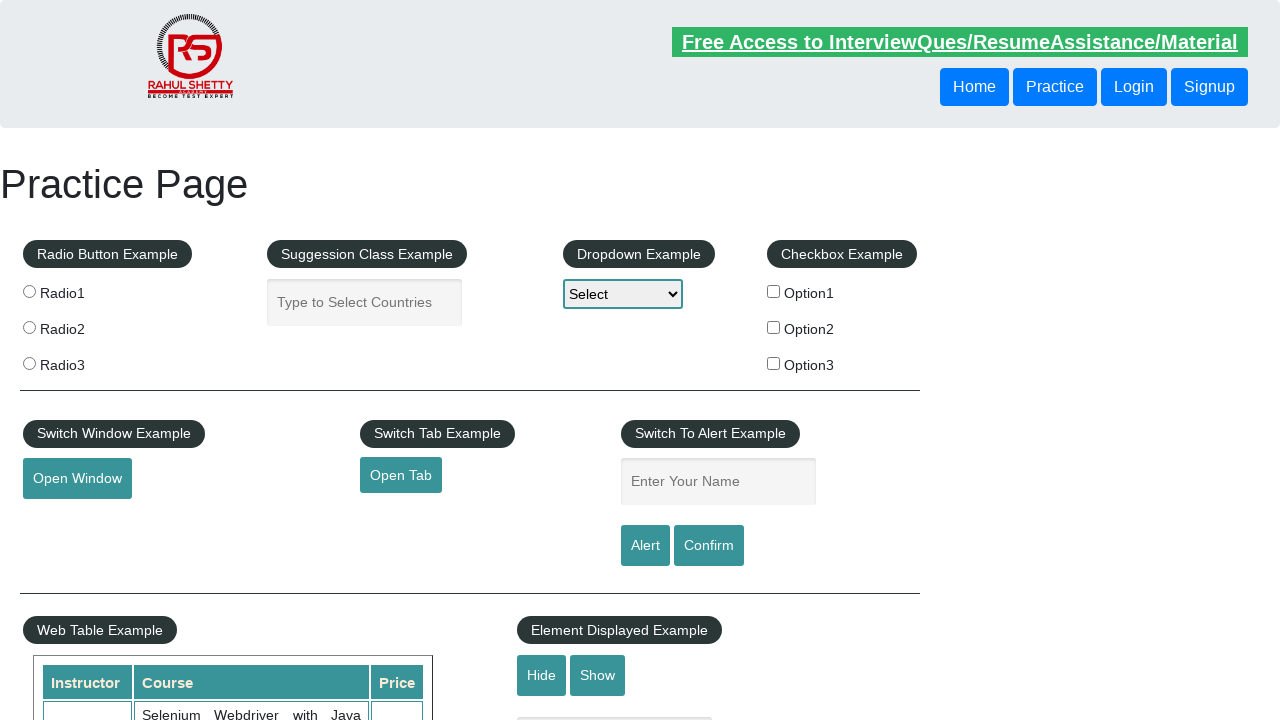

Navigated to second page https://www.yok.co.in/
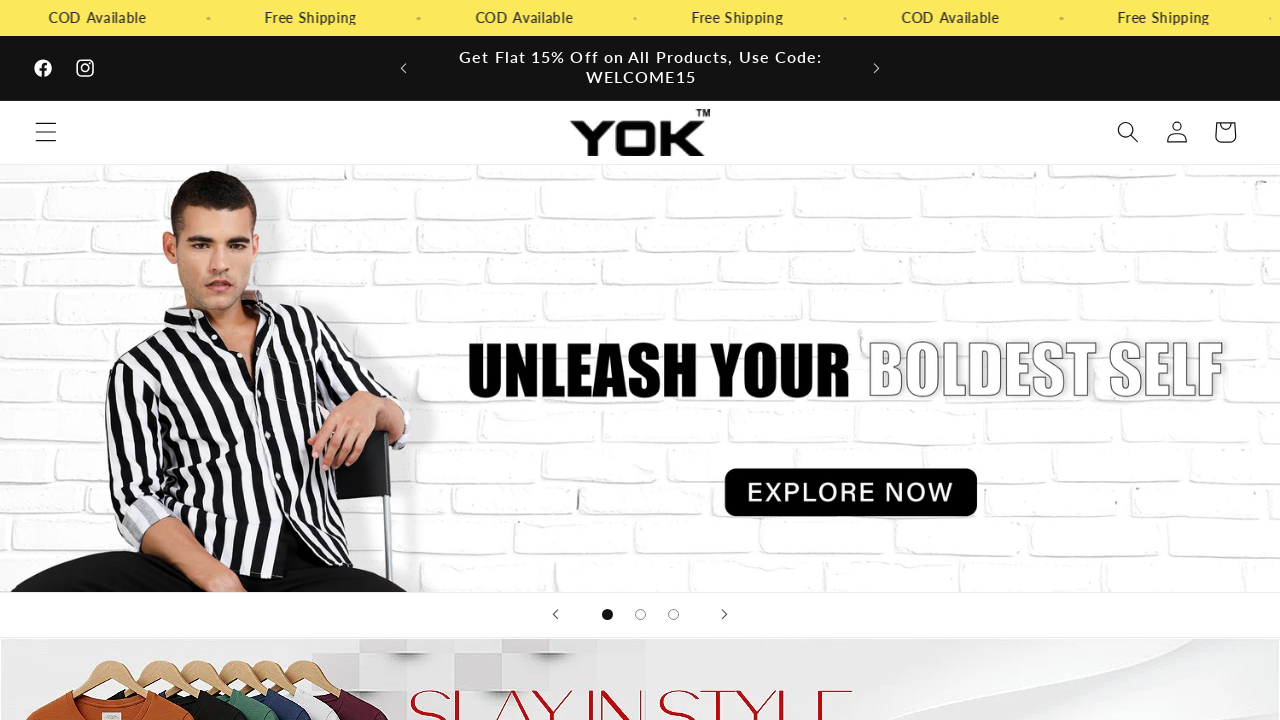

Used browser back button to navigate to previous page
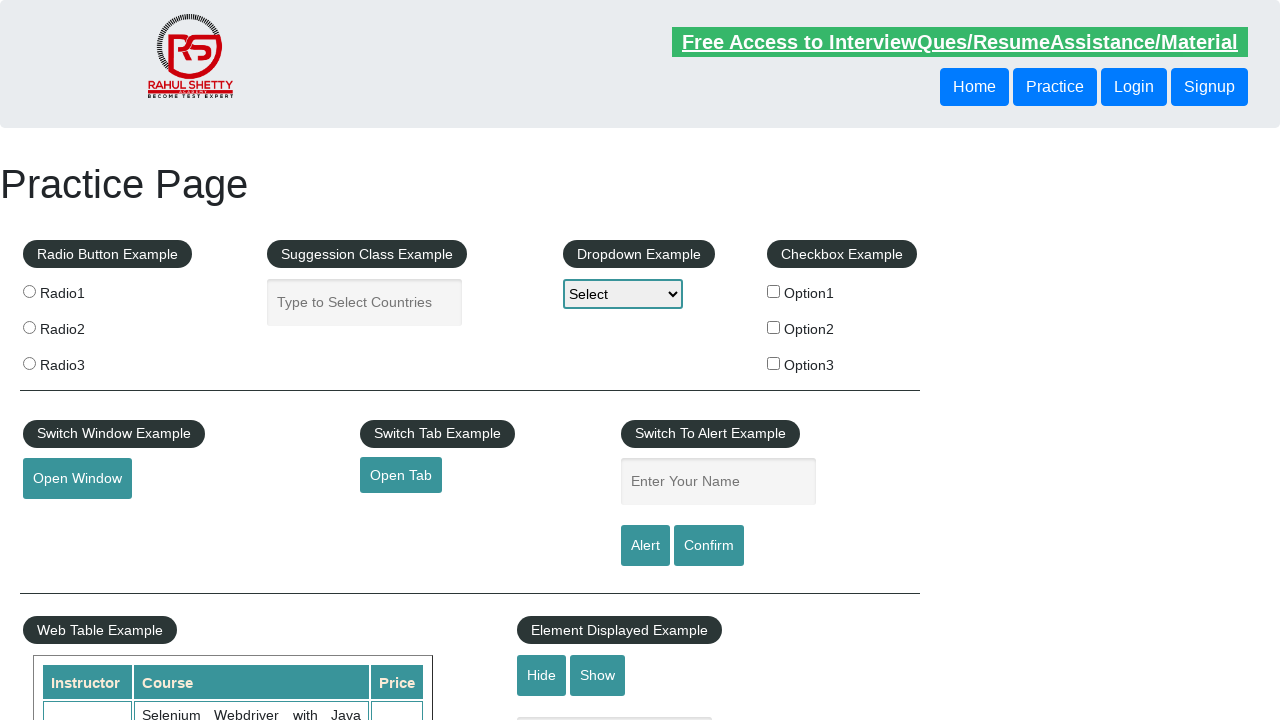

Used browser forward button to navigate to second page again
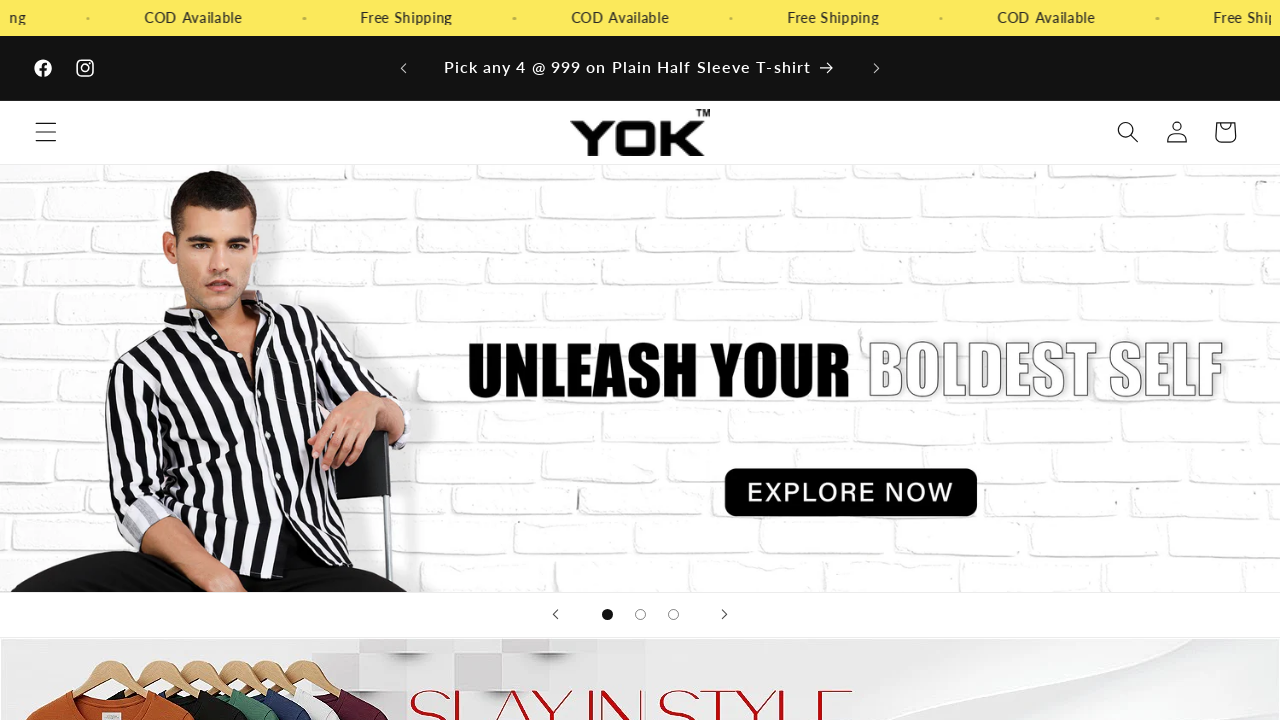

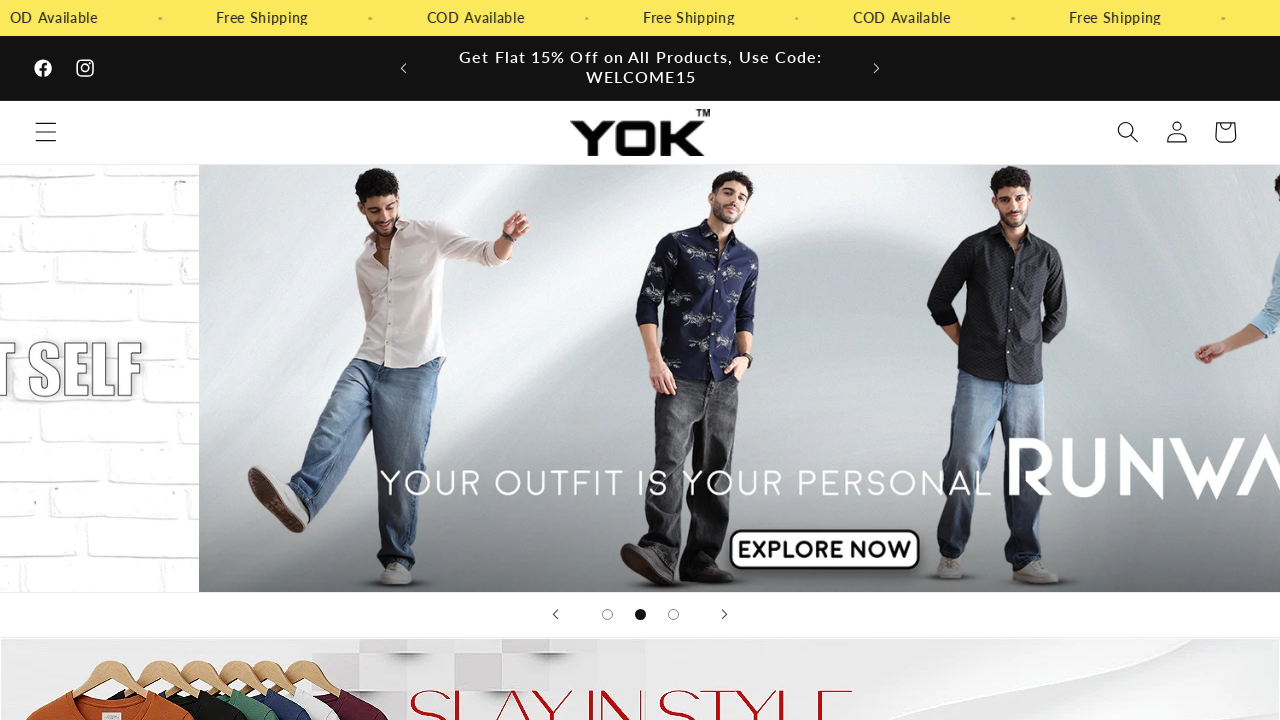